Tests hover functionality by hovering over user profile images and verifying the user info captions appear.

Starting URL: http://the-internet.herokuapp.com/hovers

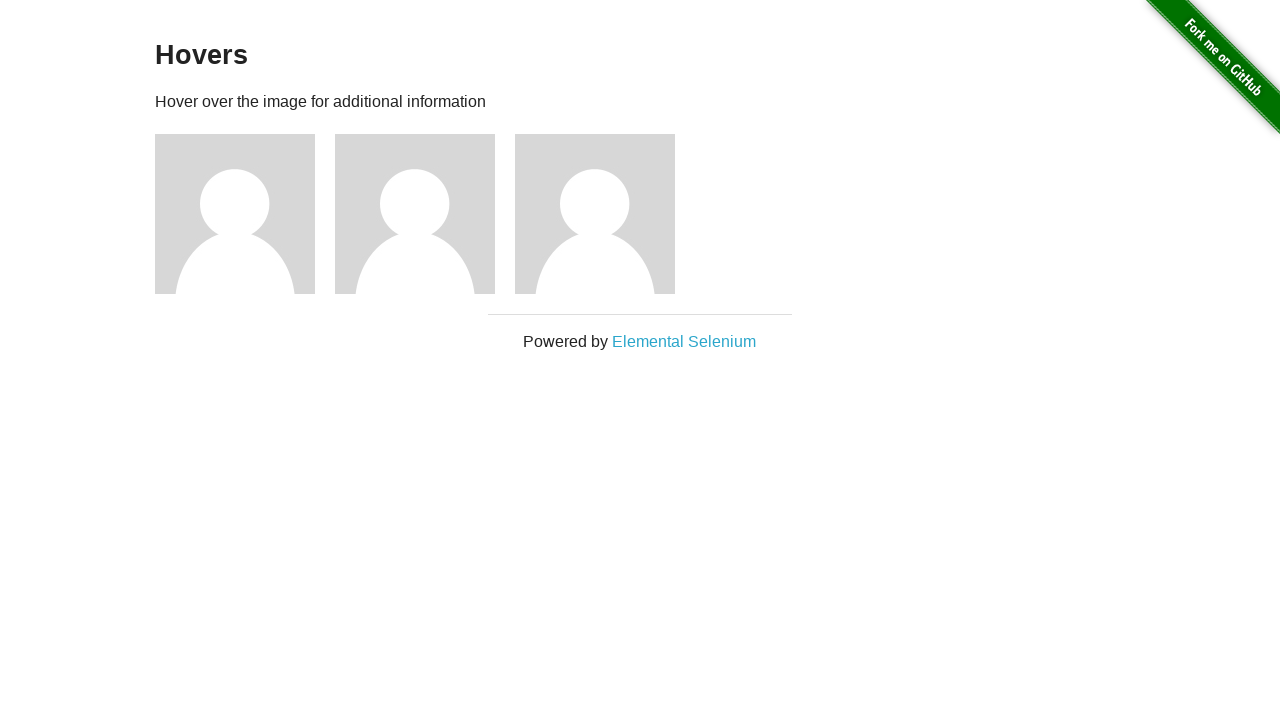

Waited for user profile figures to load
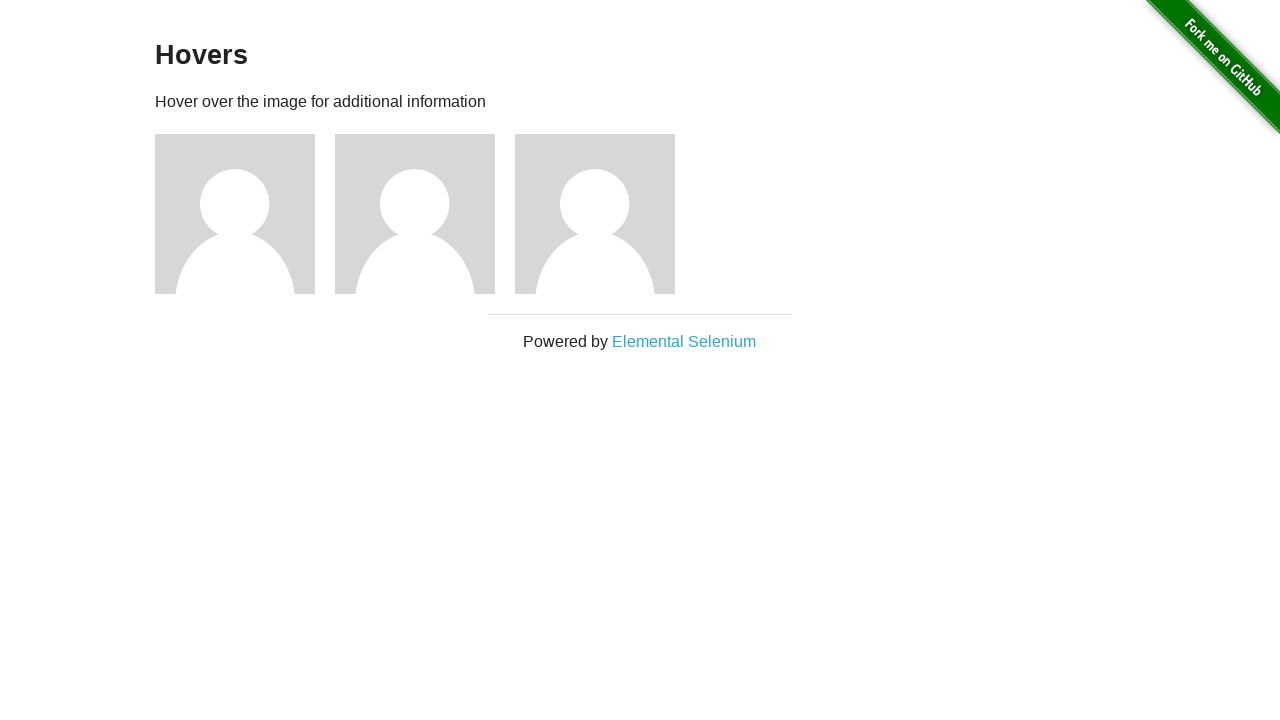

Located all user profile figure elements
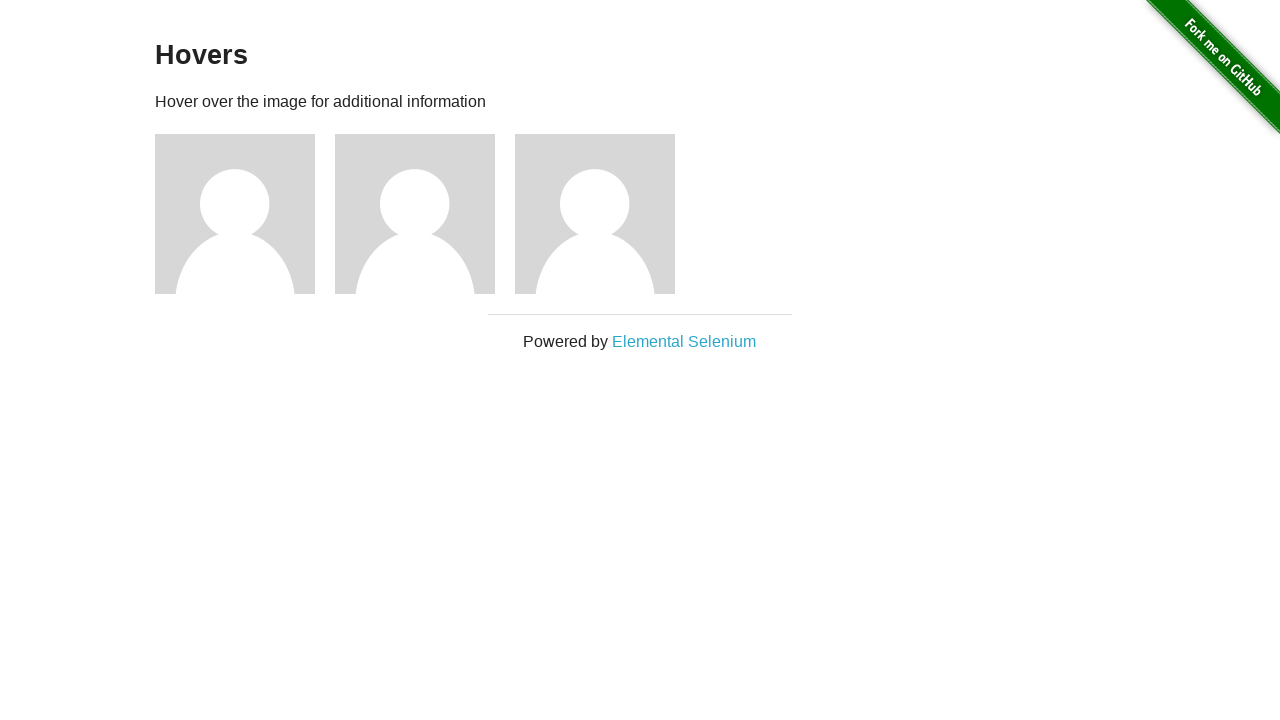

Hovered over first user profile image at (245, 214) on .figure >> nth=0
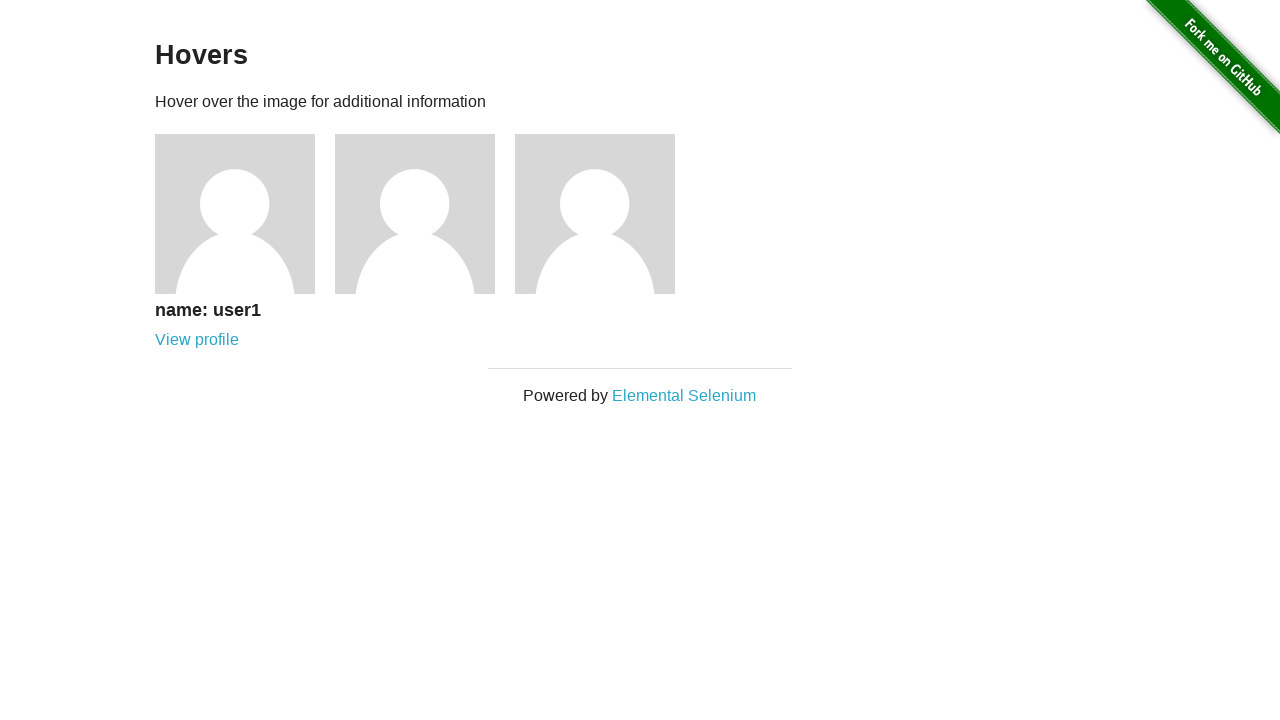

First user info caption appeared
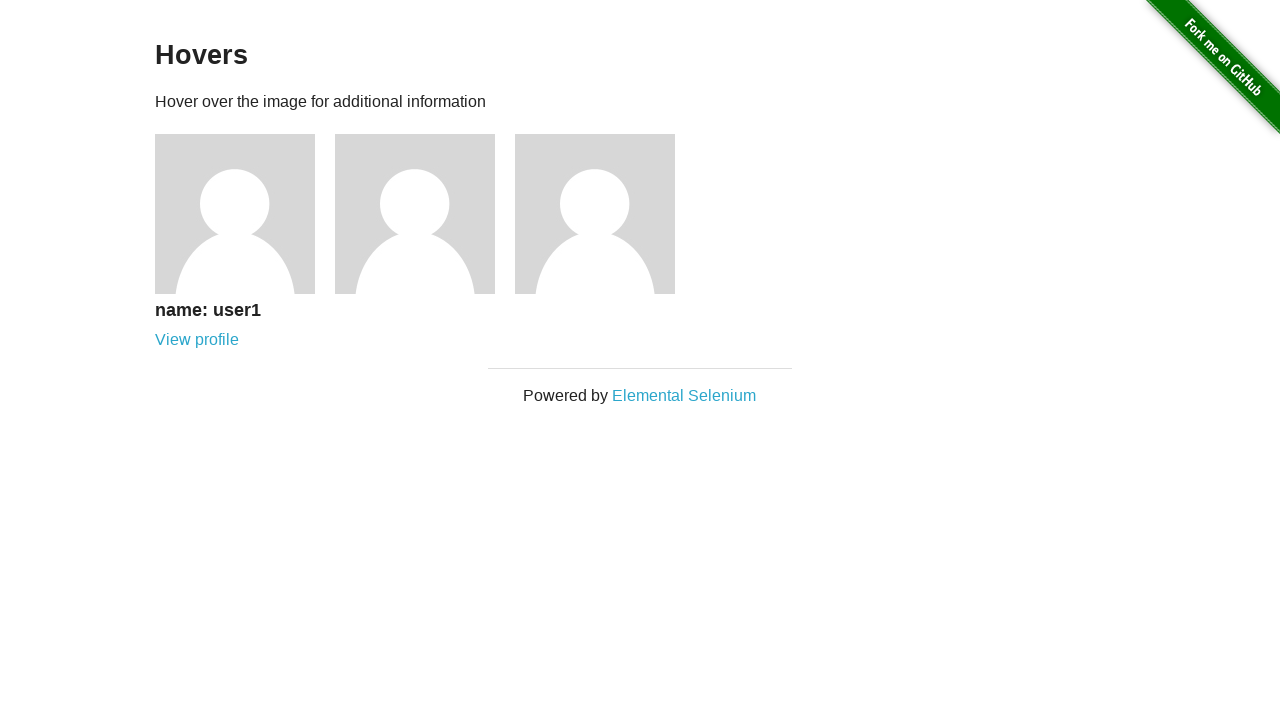

Hovered over second user profile image at (425, 214) on .figure >> nth=1
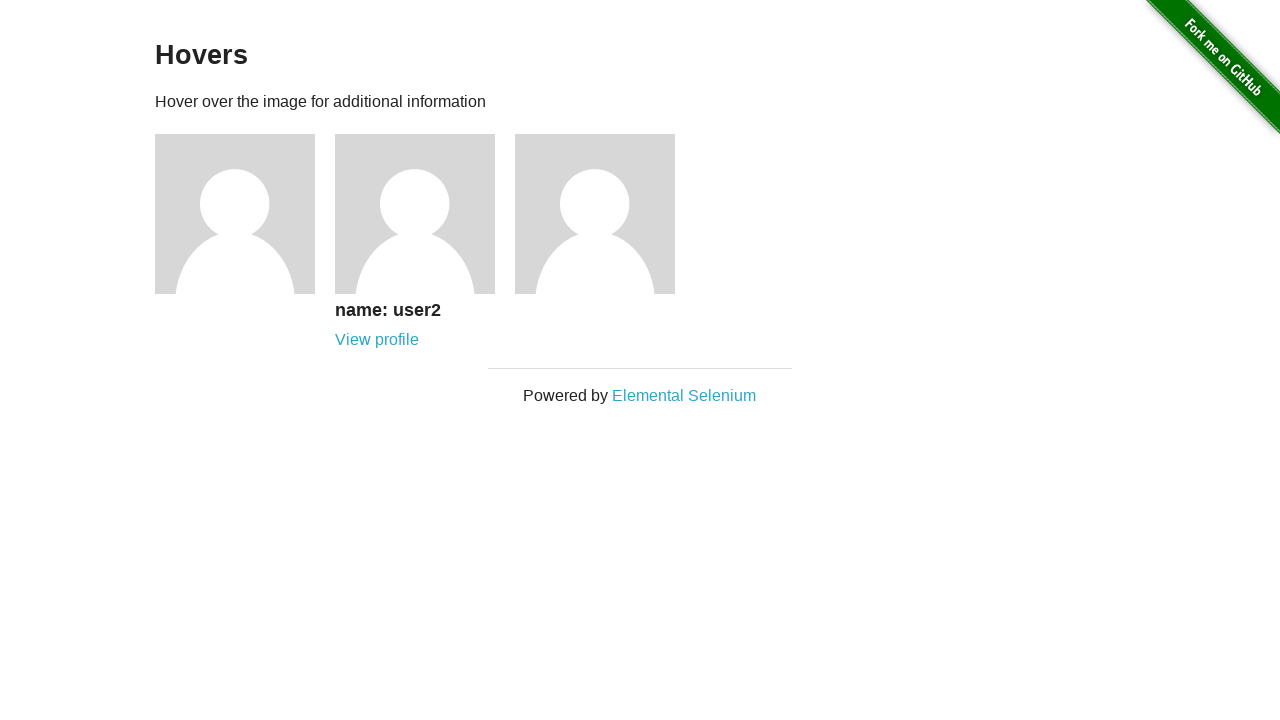

Second user info caption appeared
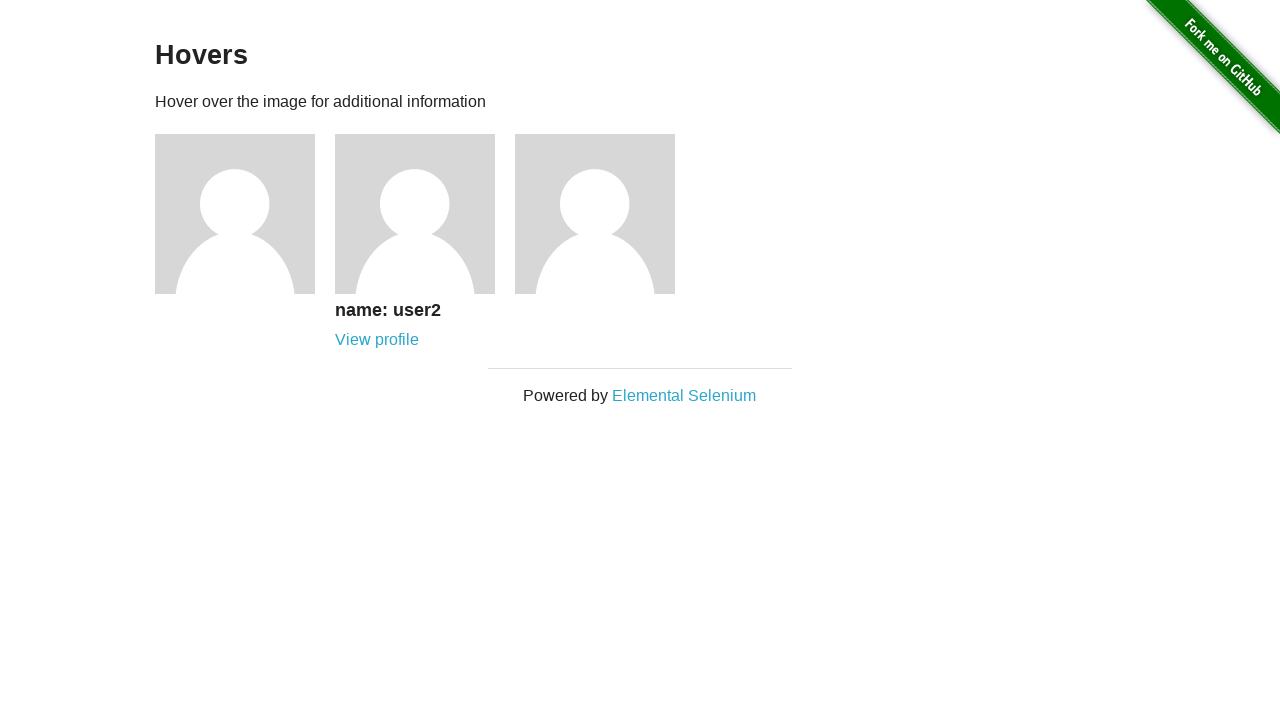

Hovered over third user profile image at (605, 214) on .figure >> nth=2
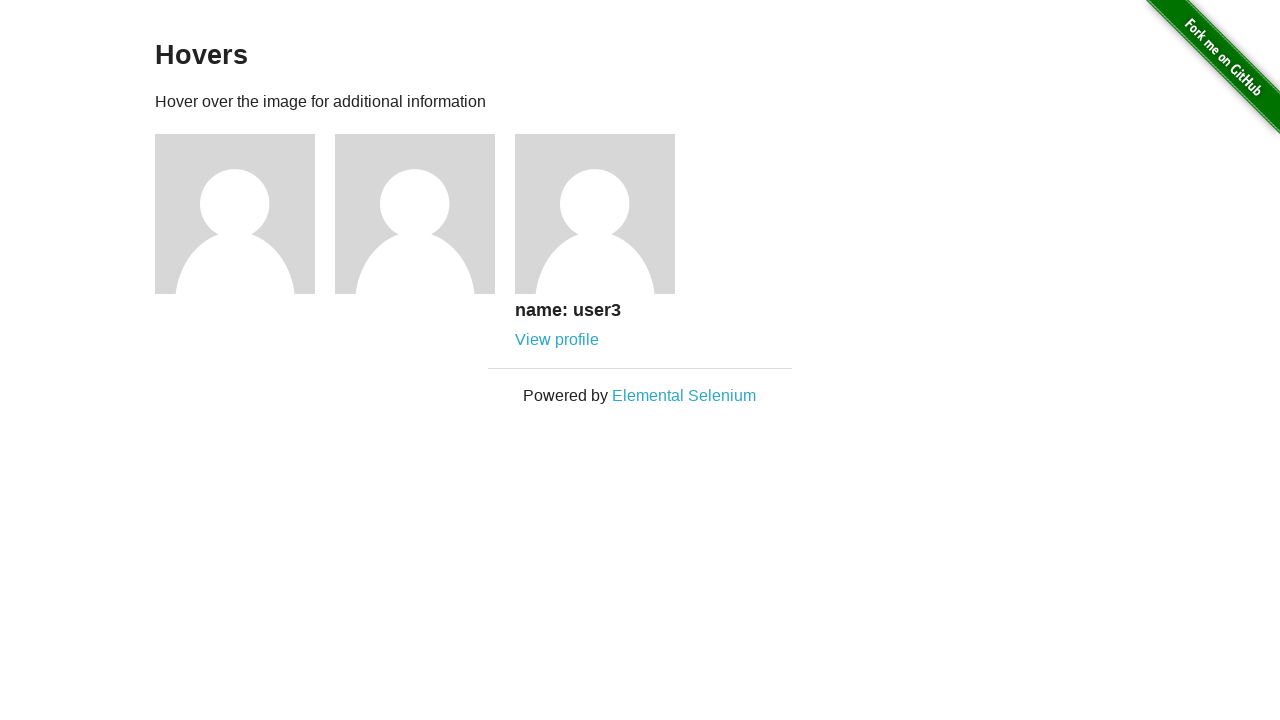

Third user info caption appeared
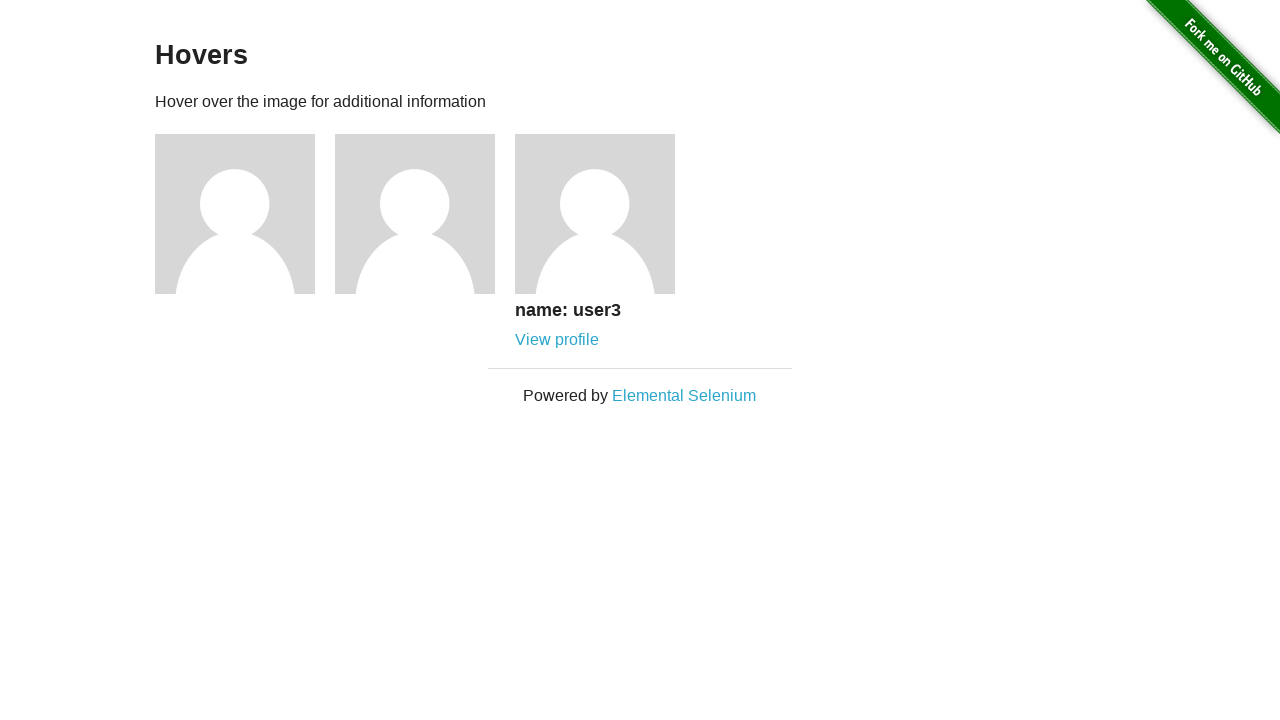

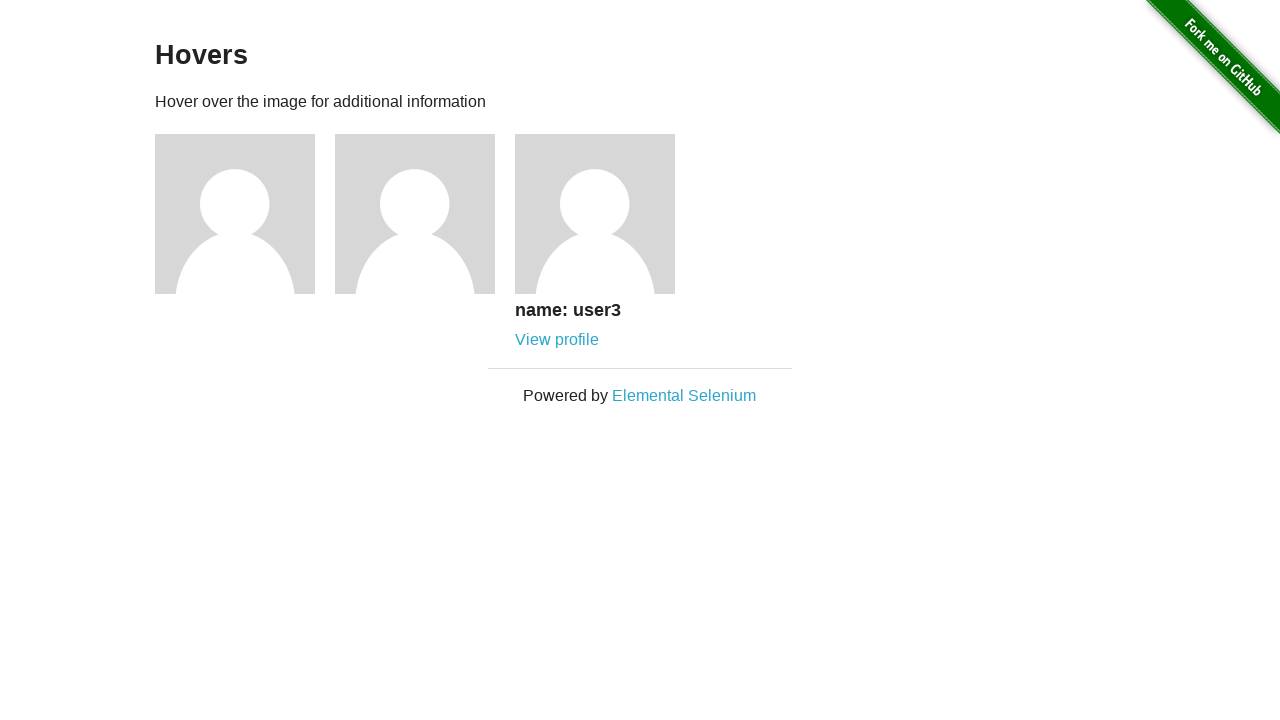